Tests window handling functionality by opening a new window, switching between windows, and extracting text from both parent and child windows

Starting URL: https://the-internet.herokuapp.com/

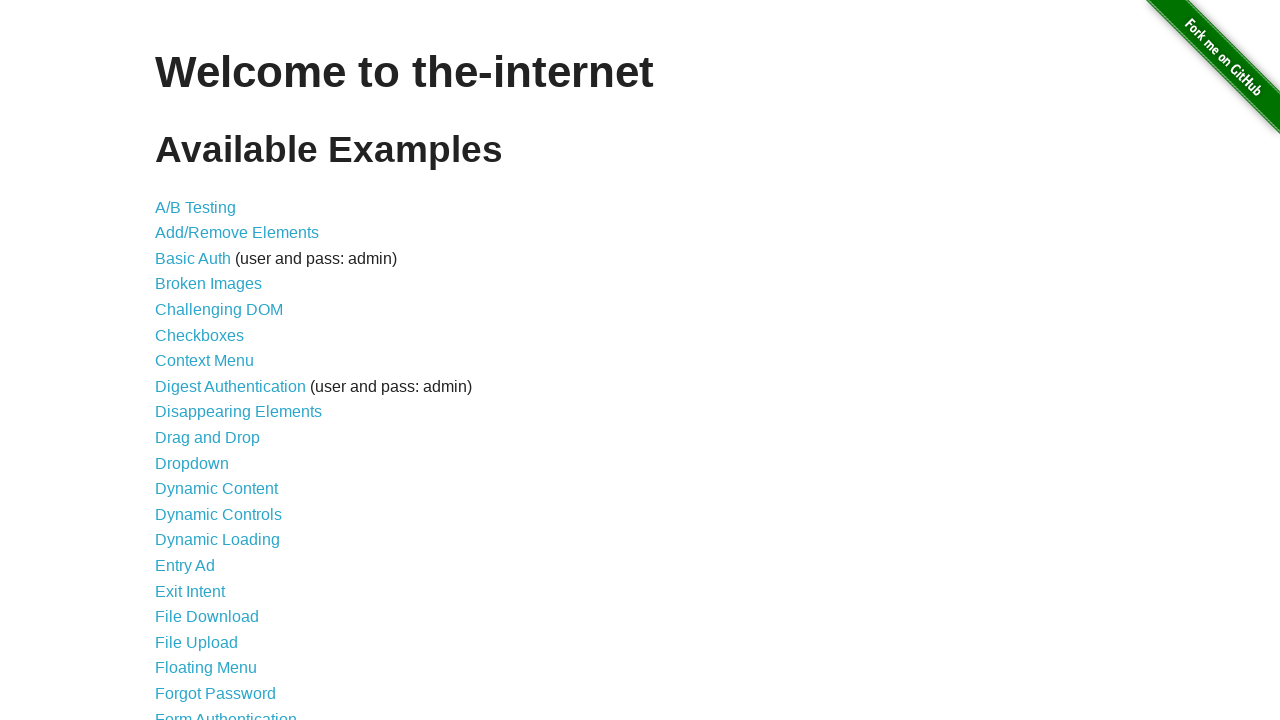

Clicked on Windows link to navigate to window handling test page at (218, 369) on a[href='/windows']
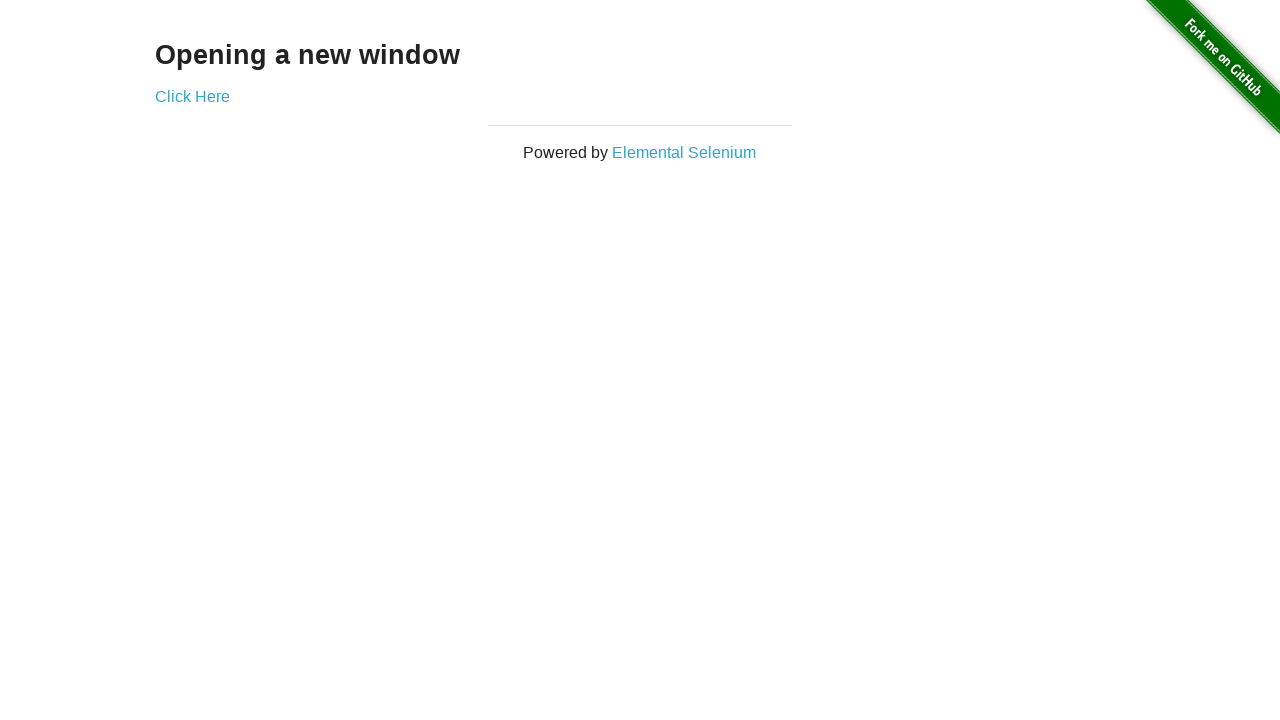

Extracted text from parent window heading element
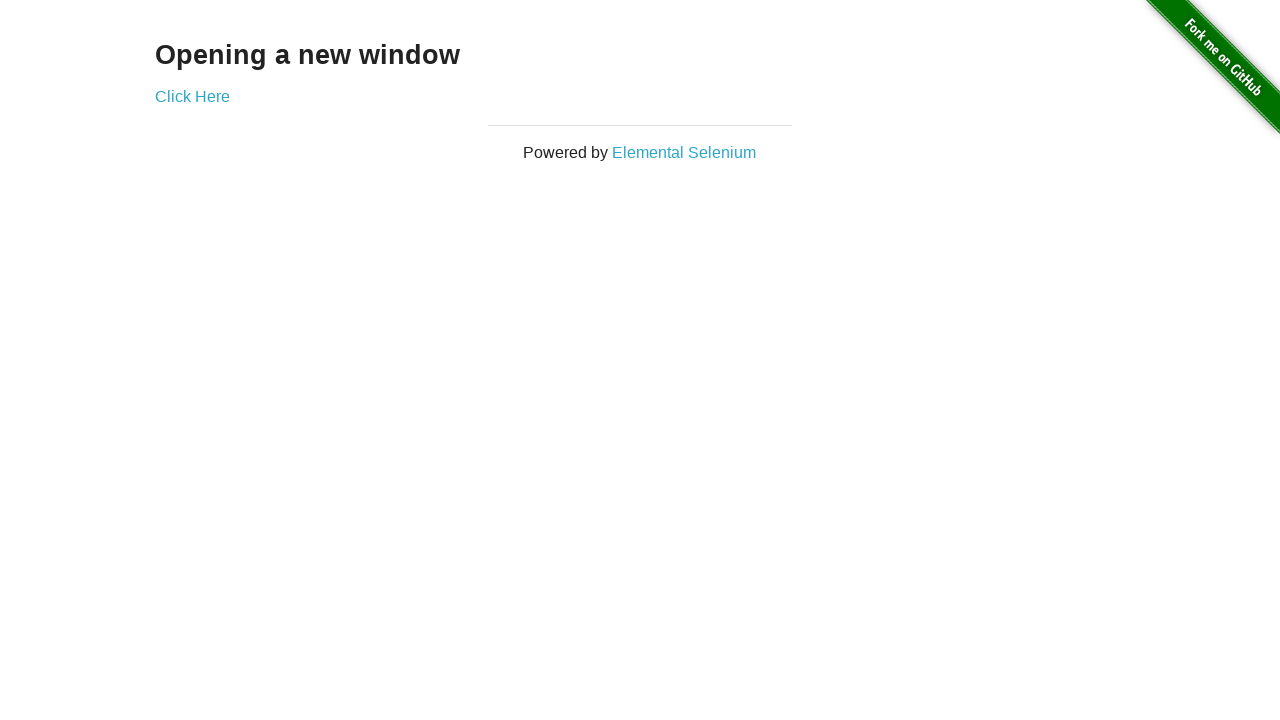

Clicked link to open new window and captured popup at (192, 96) on a[href='/windows/new']
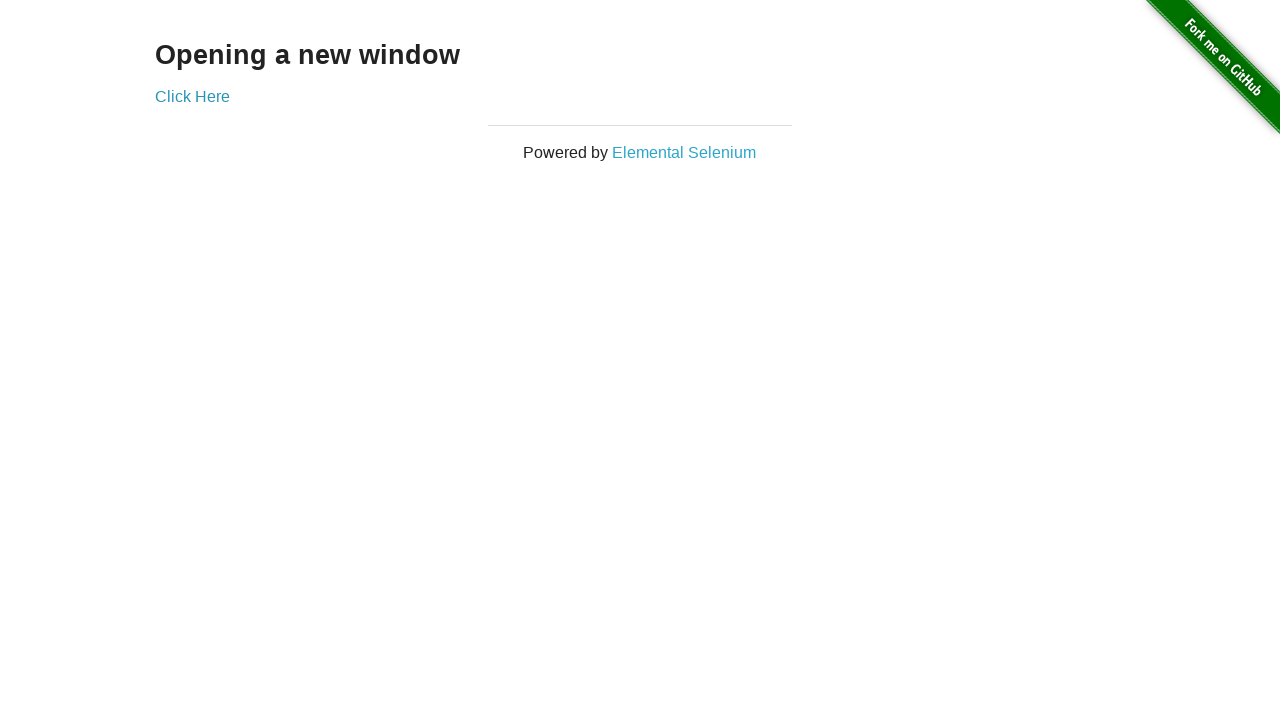

Obtained reference to newly opened child window
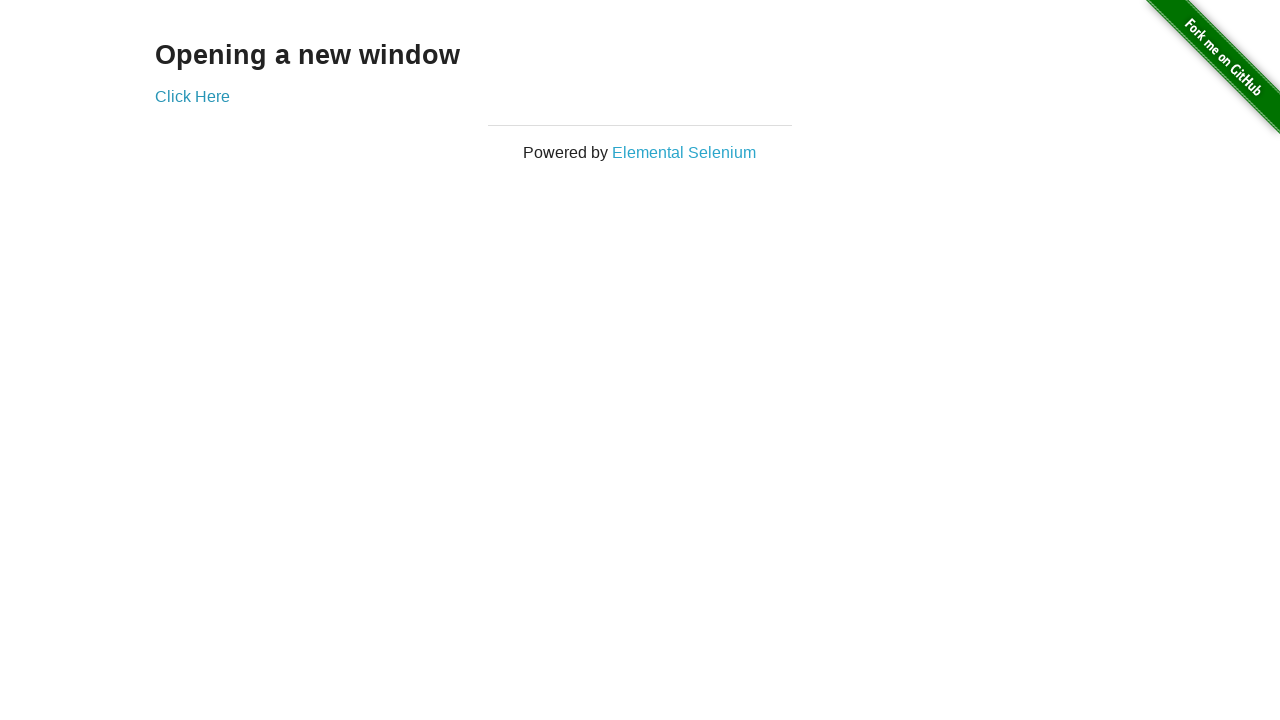

Extracted text from child window heading element
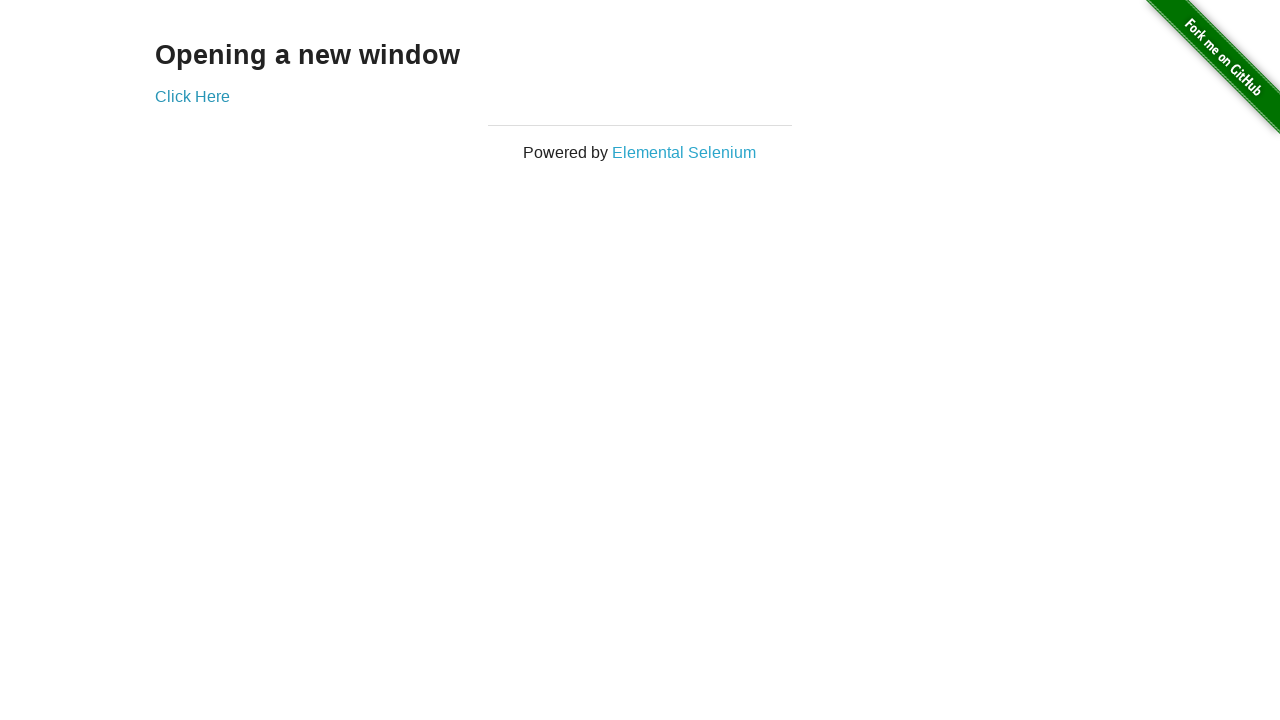

Printed child window text for verification
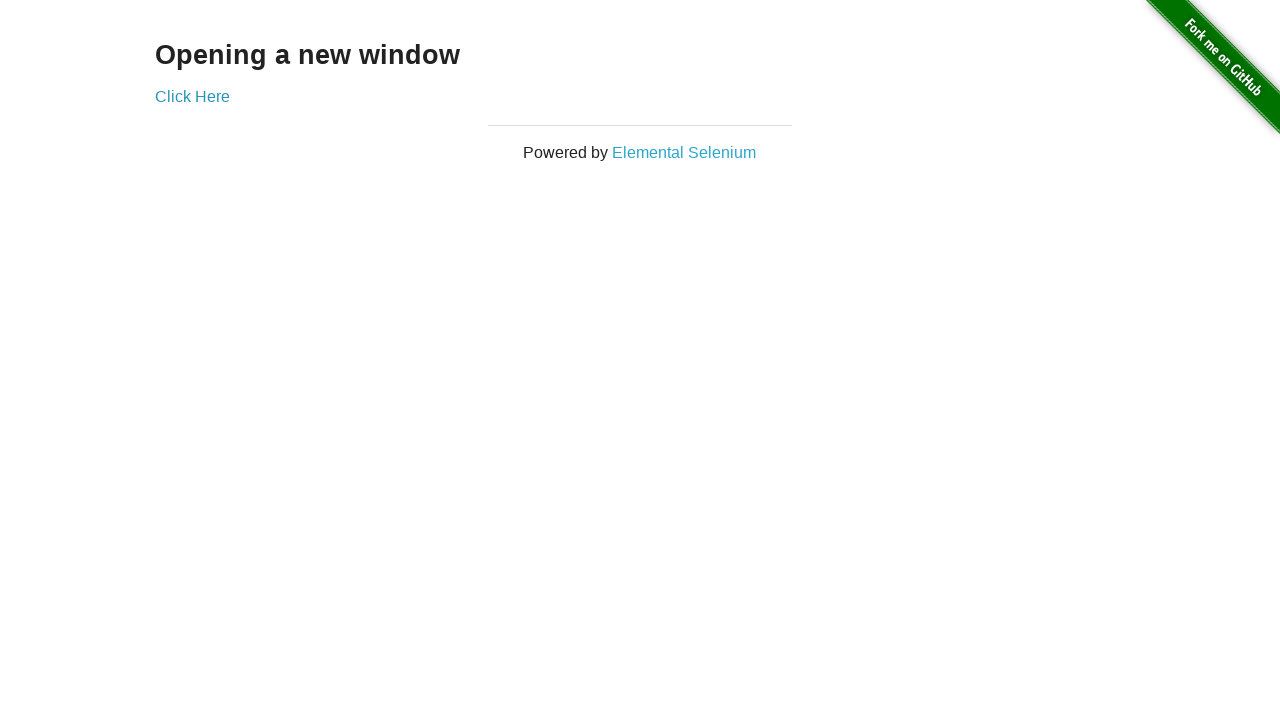

Printed parent window text for verification
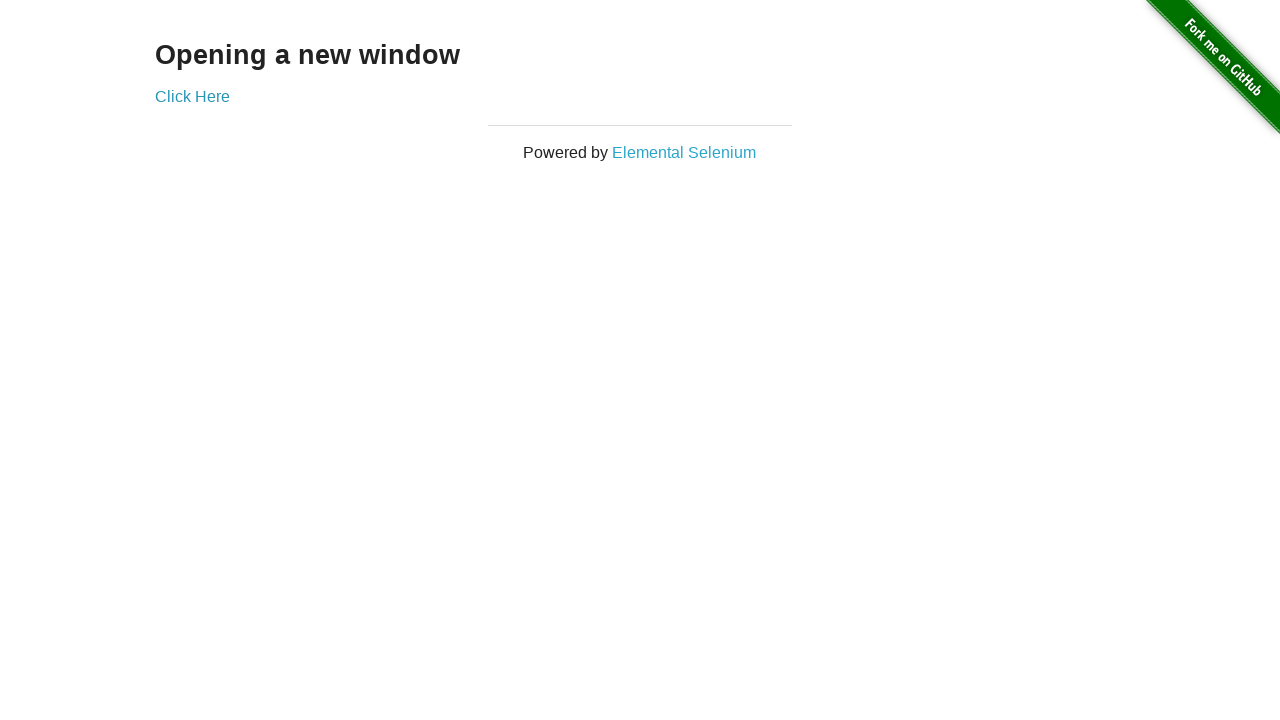

Closed the child window
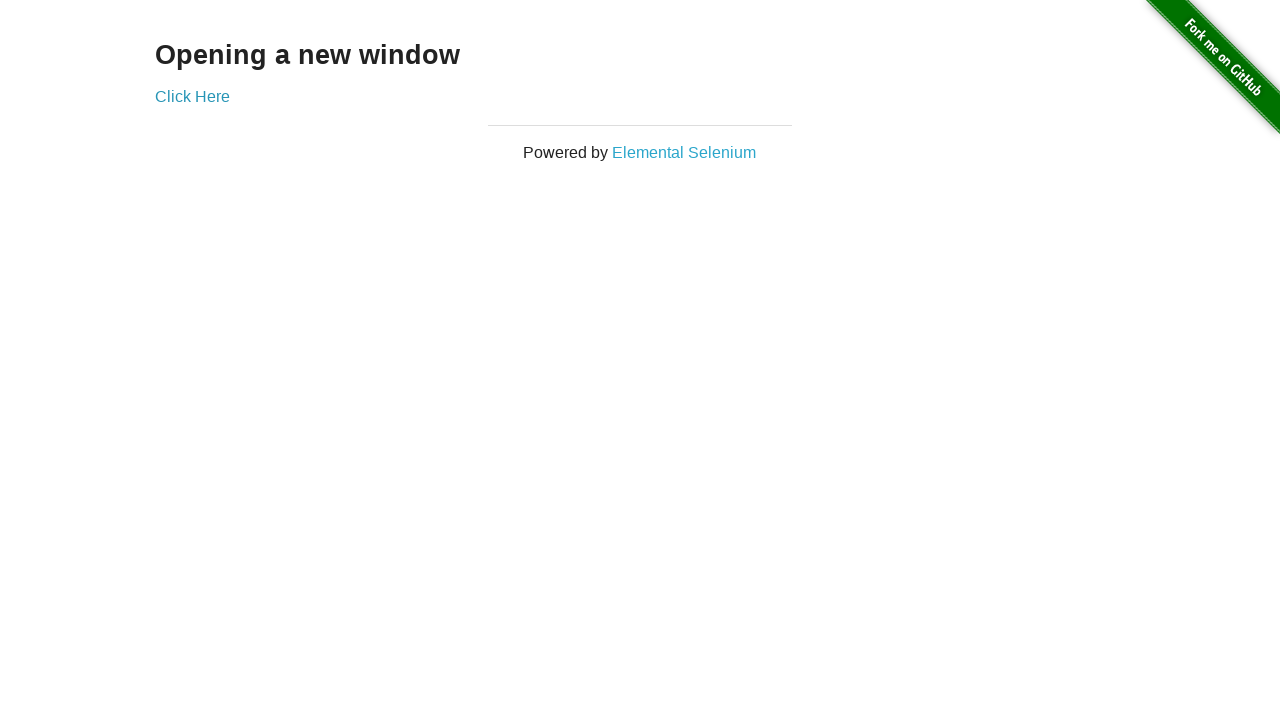

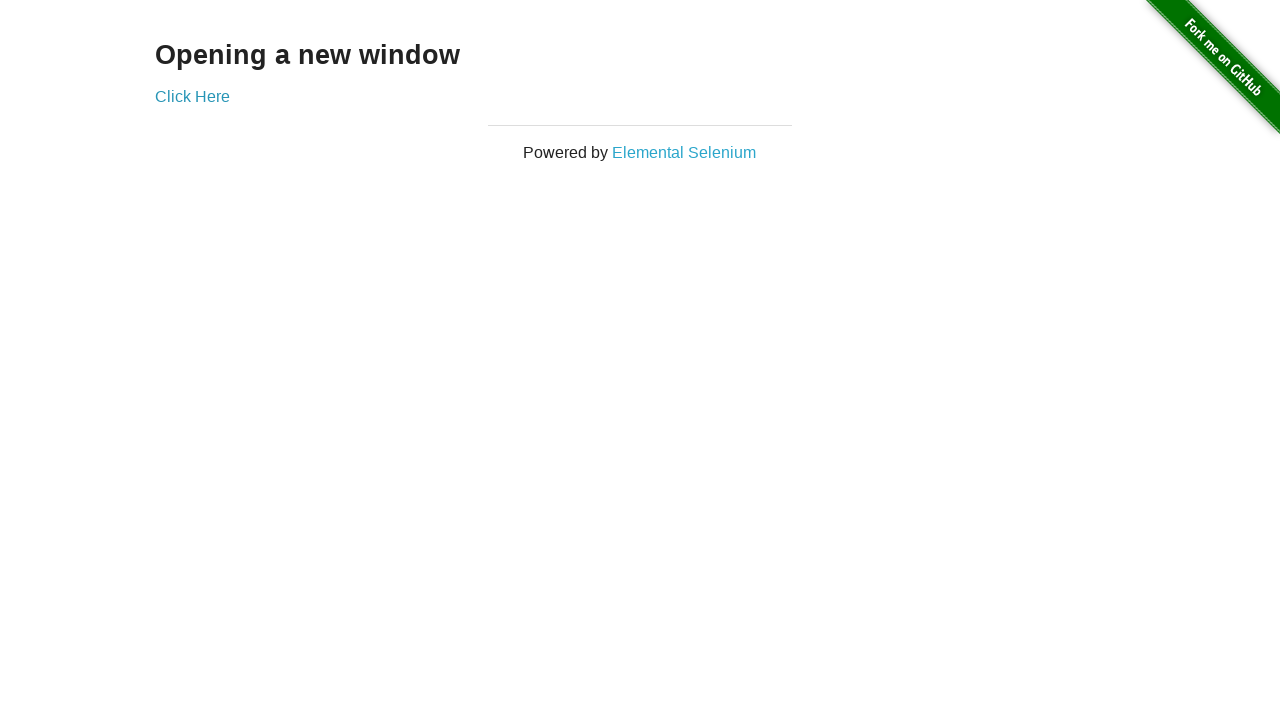